Tests clicking a button identified by its CSS class attribute

Starting URL: http://uitestingplayground.com/classattr

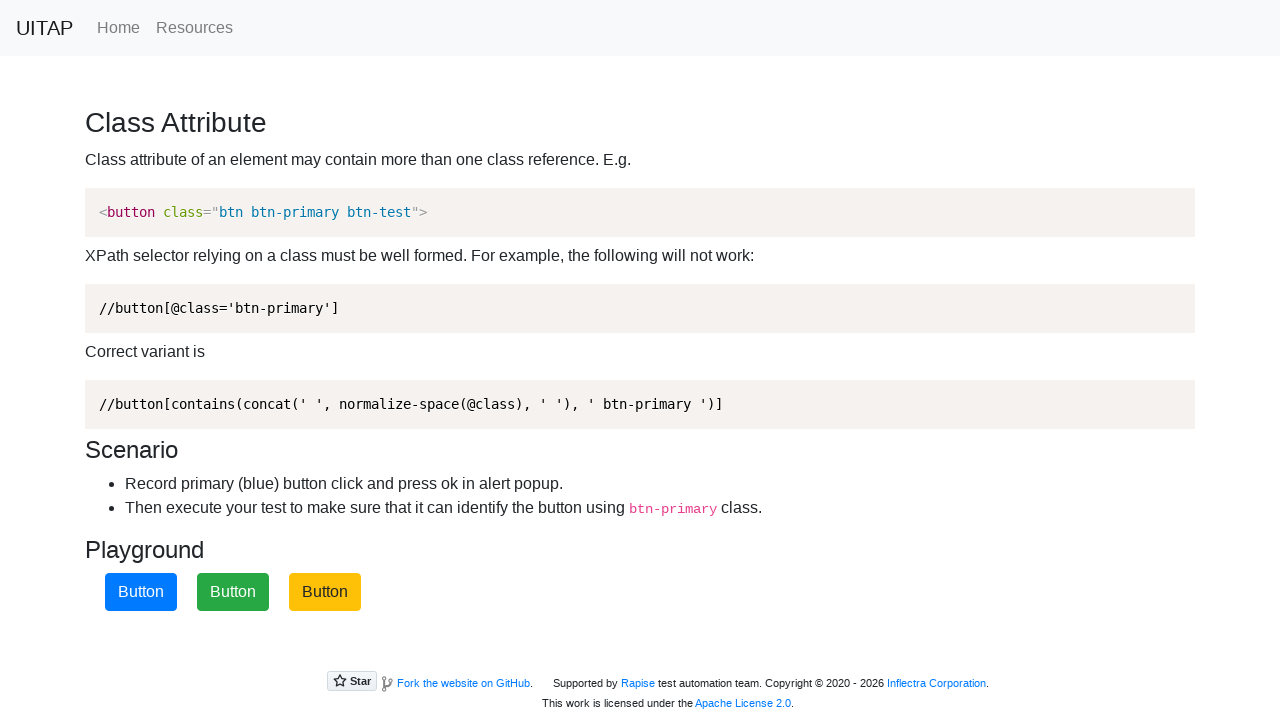

Navigated to CSS class attribute test page
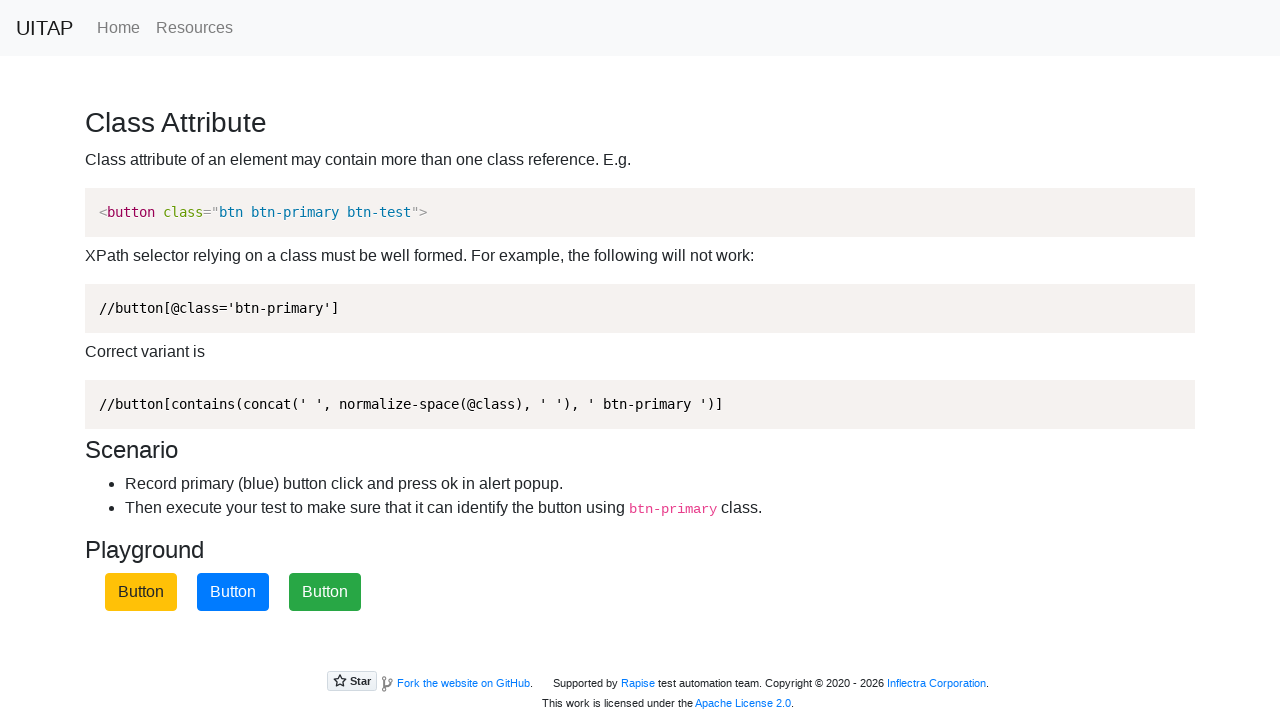

Clicked button identified by CSS class 'btn-primary' at (233, 592) on button.btn-primary
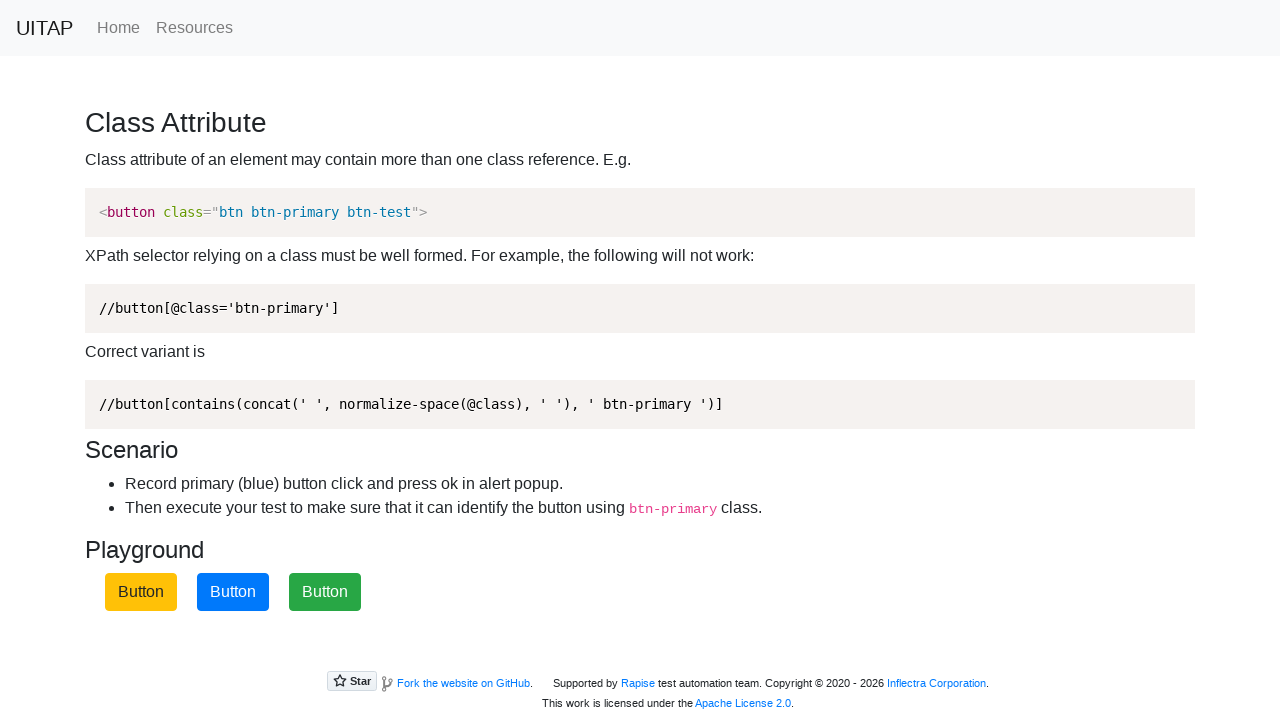

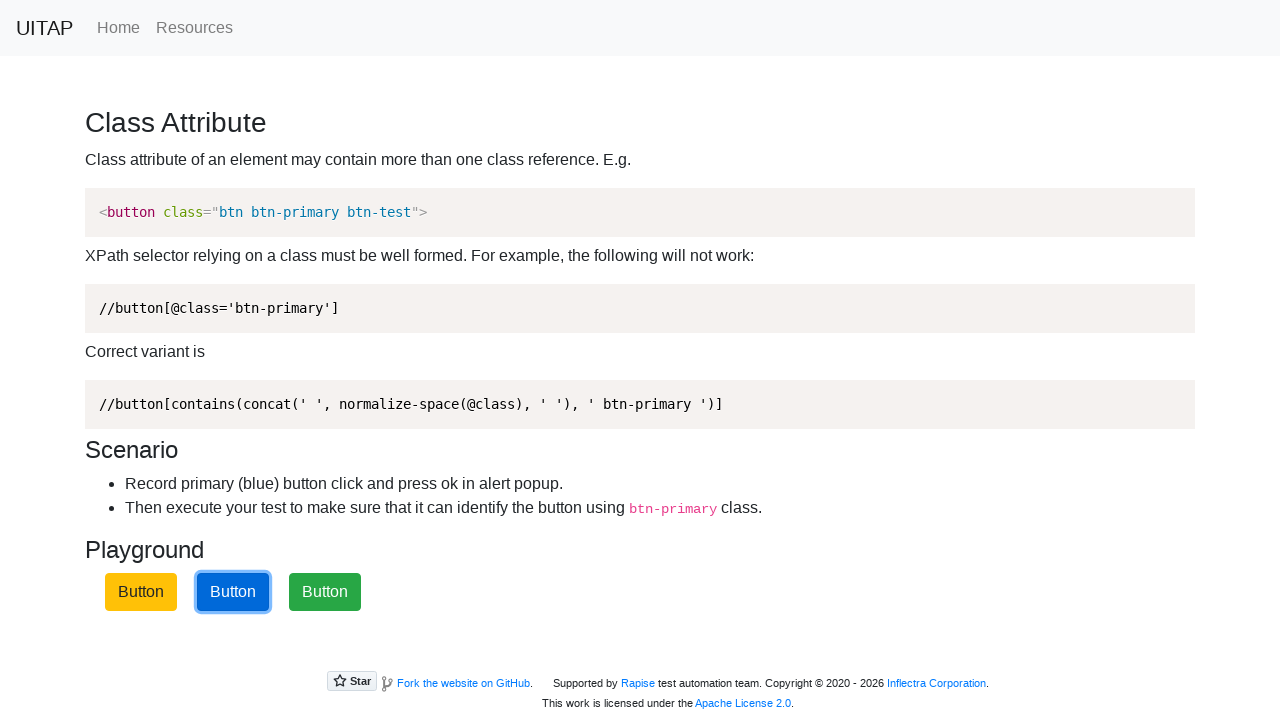